Tests filling out a practice automation form on DemoQA by entering first name, last name, and email address fields

Starting URL: https://demoqa.com/automation-practice-form

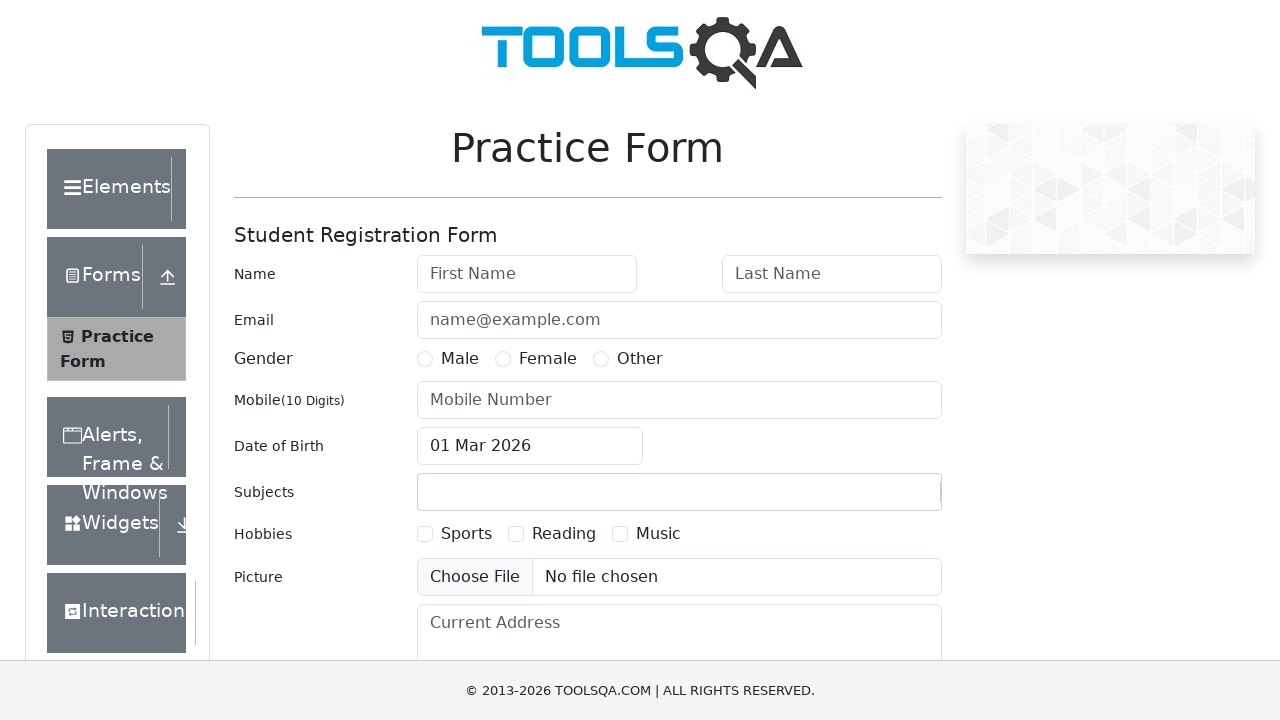

Filled first name field with 'Venkatesh' on #firstName
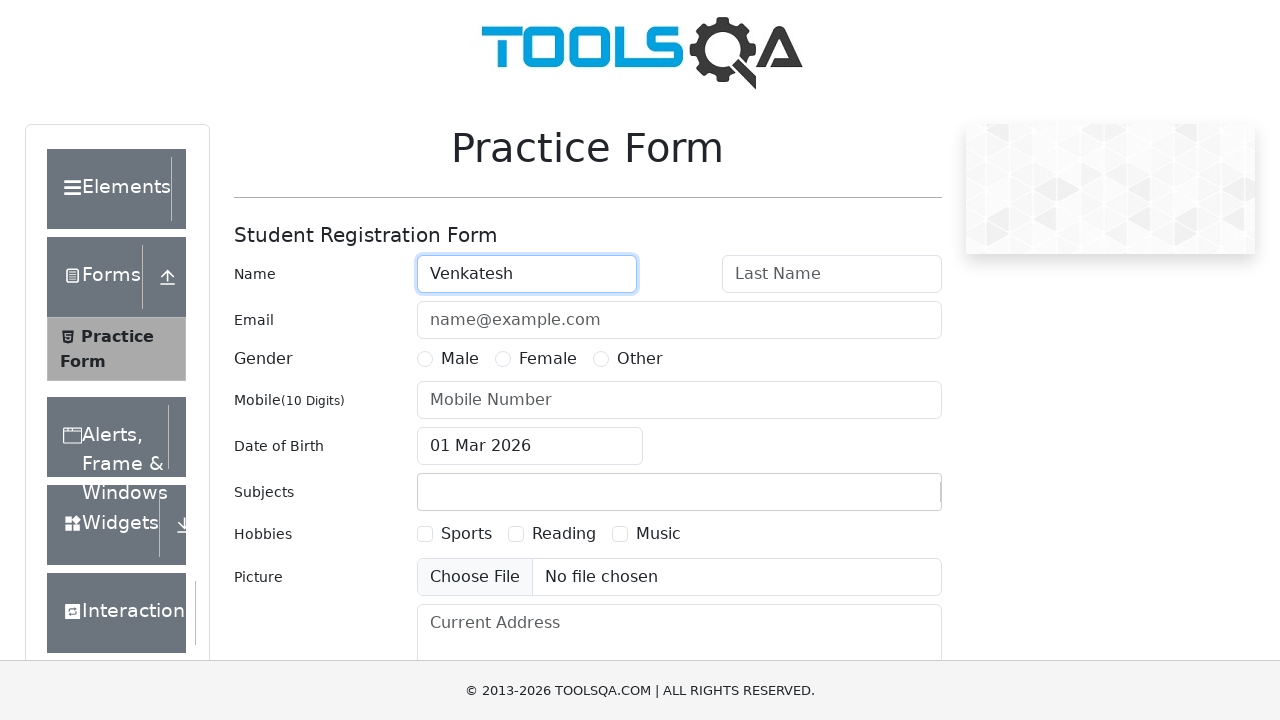

Filled last name field with 'Santhanam' on #lastName
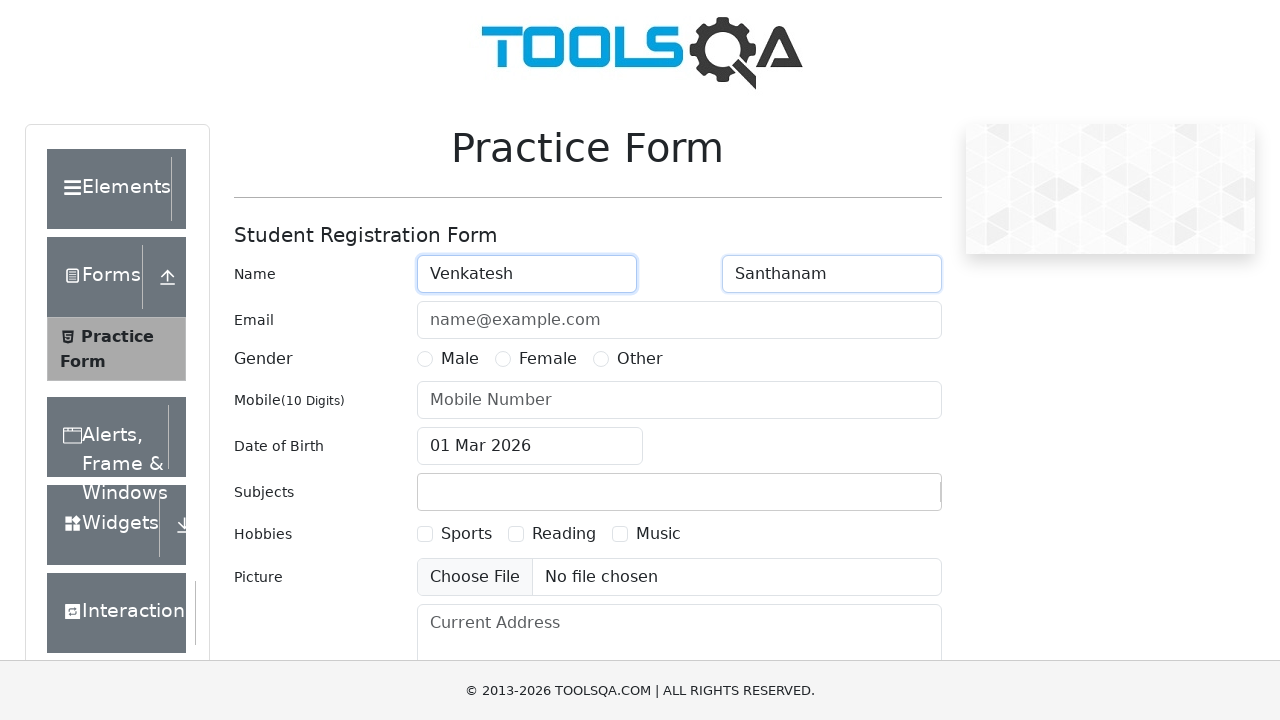

Filled email field with 'venkatesh025@gmail.com' on #userEmail
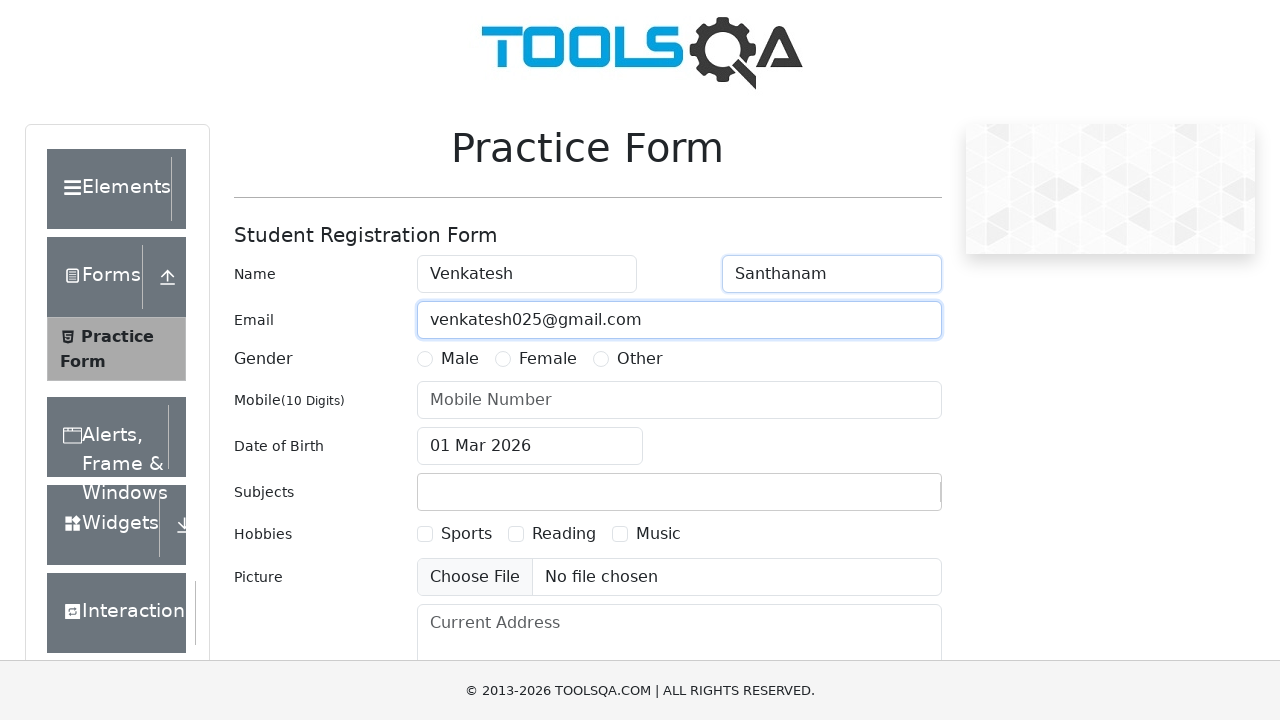

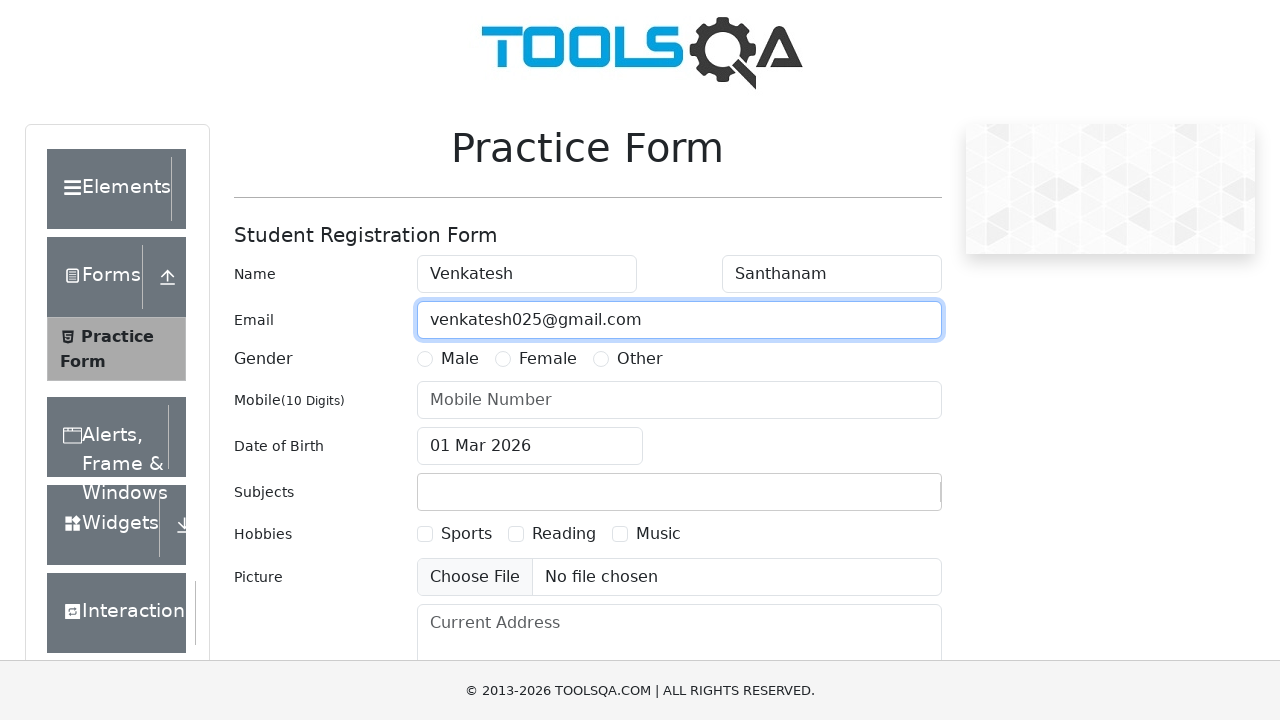